Tests checkbox selection functionality by finding and clicking a specific checkbox with value "option2" and verifying it is selected

Starting URL: https://rahulshettyacademy.com/AutomationPractice/

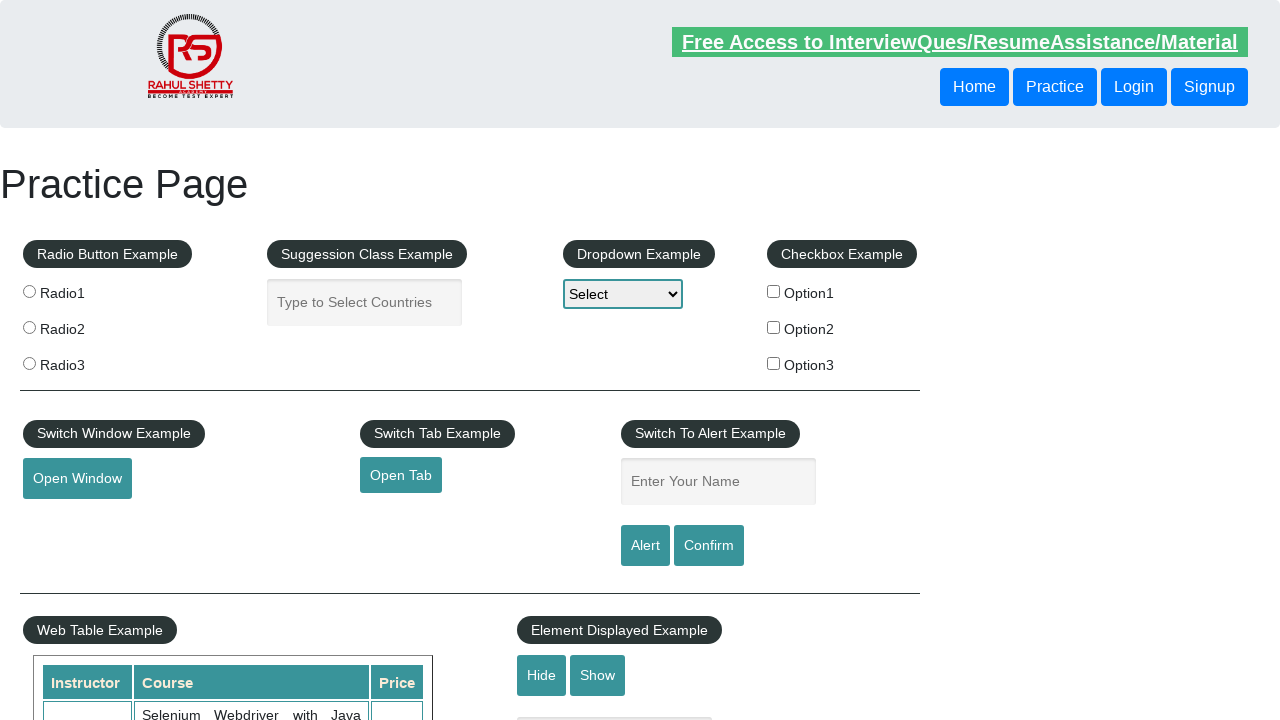

Located all checkboxes on the page
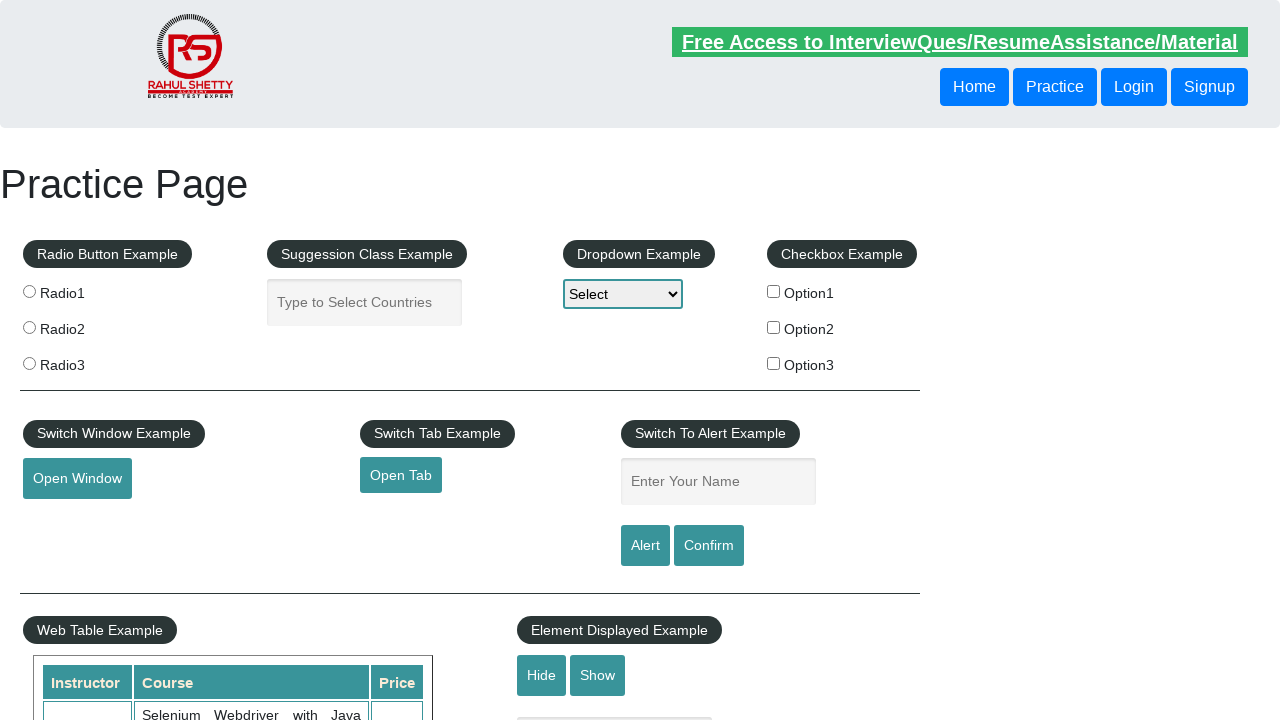

Retrieved checkbox at index 0
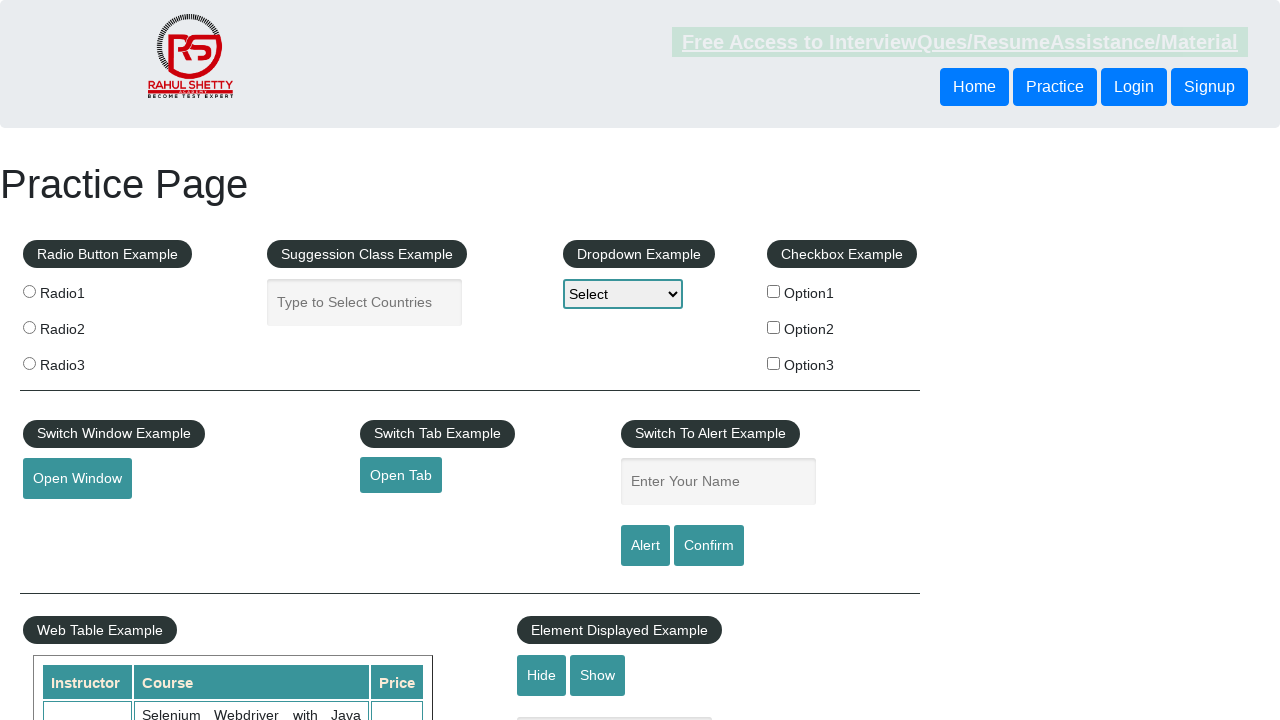

Retrieved checkbox at index 1
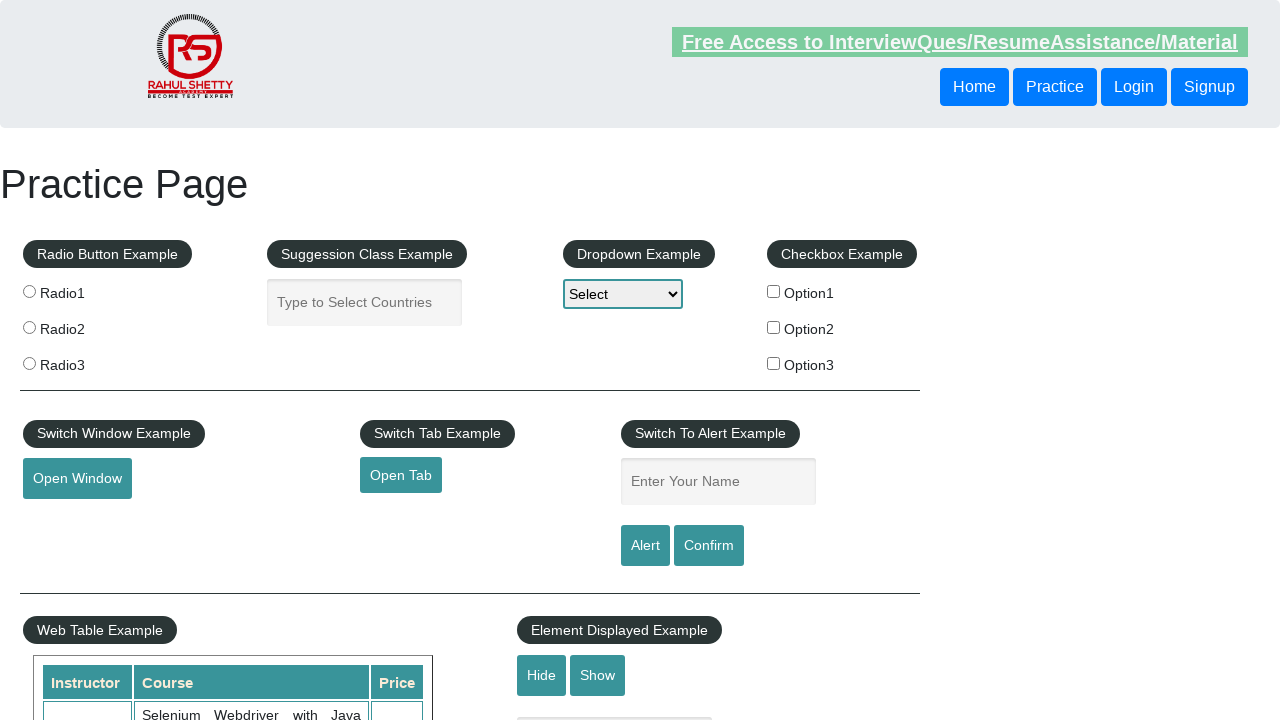

Found checkbox with value='option2'
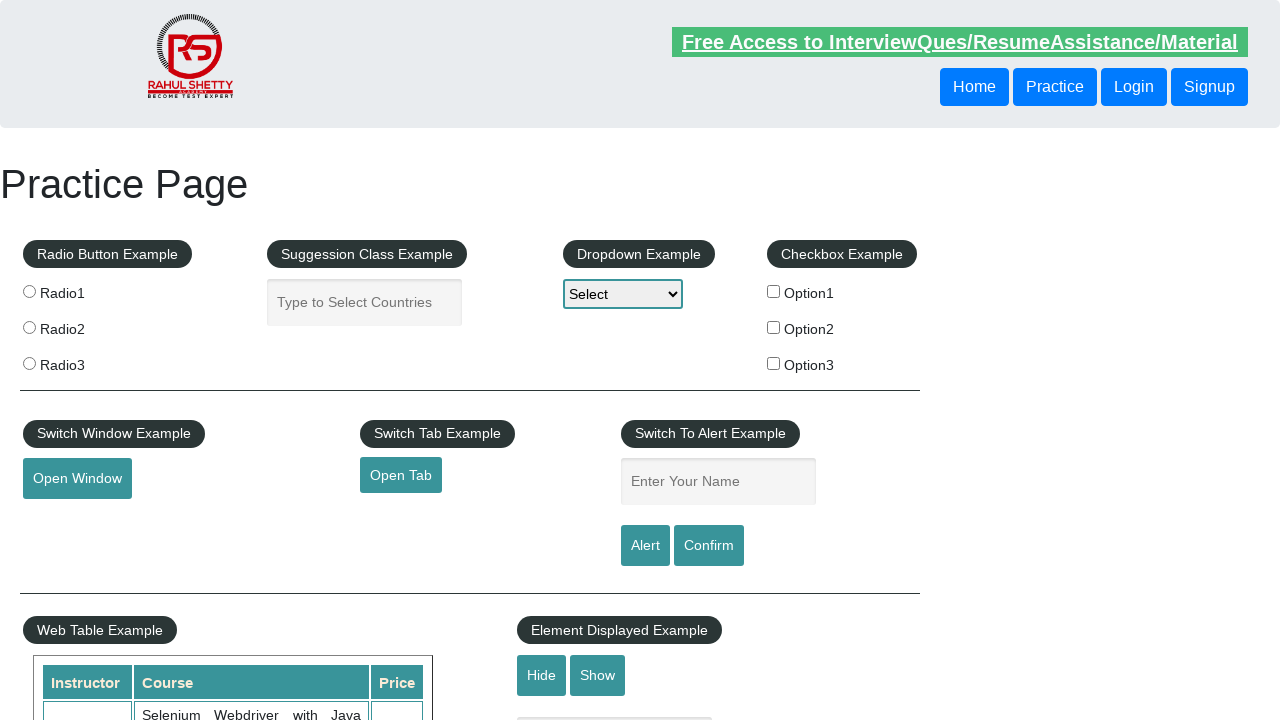

Clicked checkbox with value='option2' at (774, 327) on xpath=//input[@type='checkbox'] >> nth=1
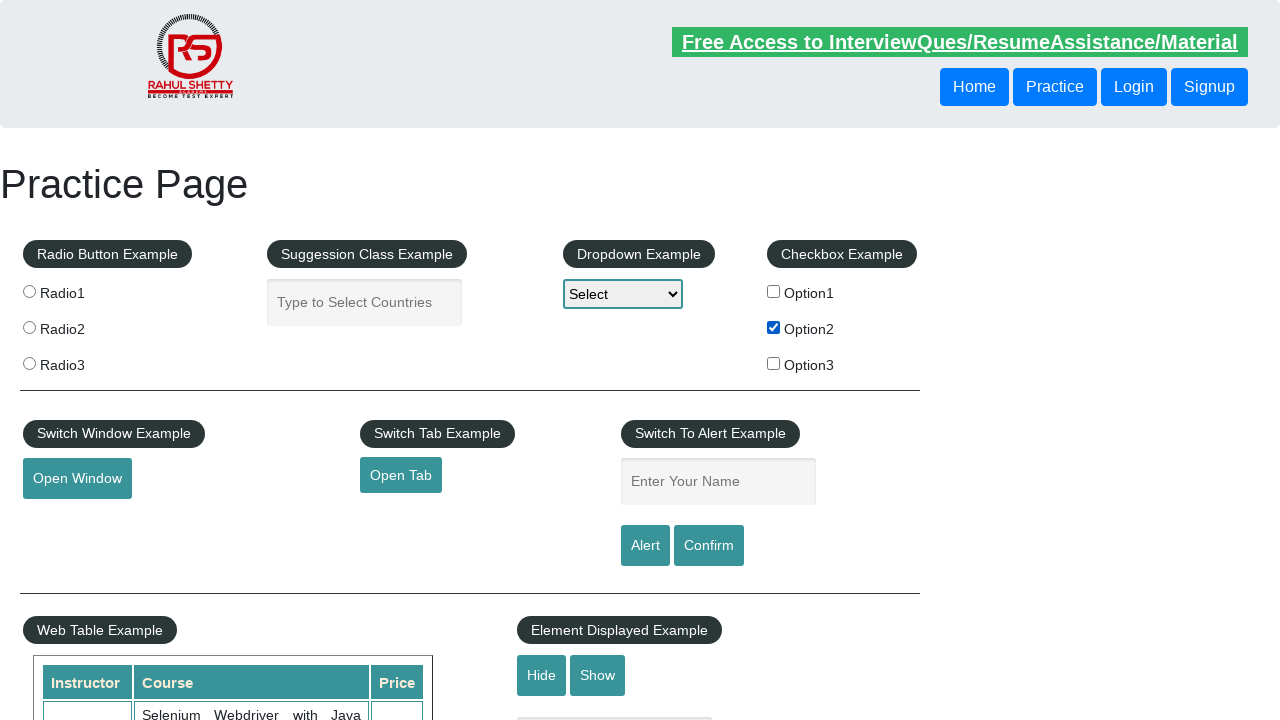

Verified that checkbox with value='option2' is selected
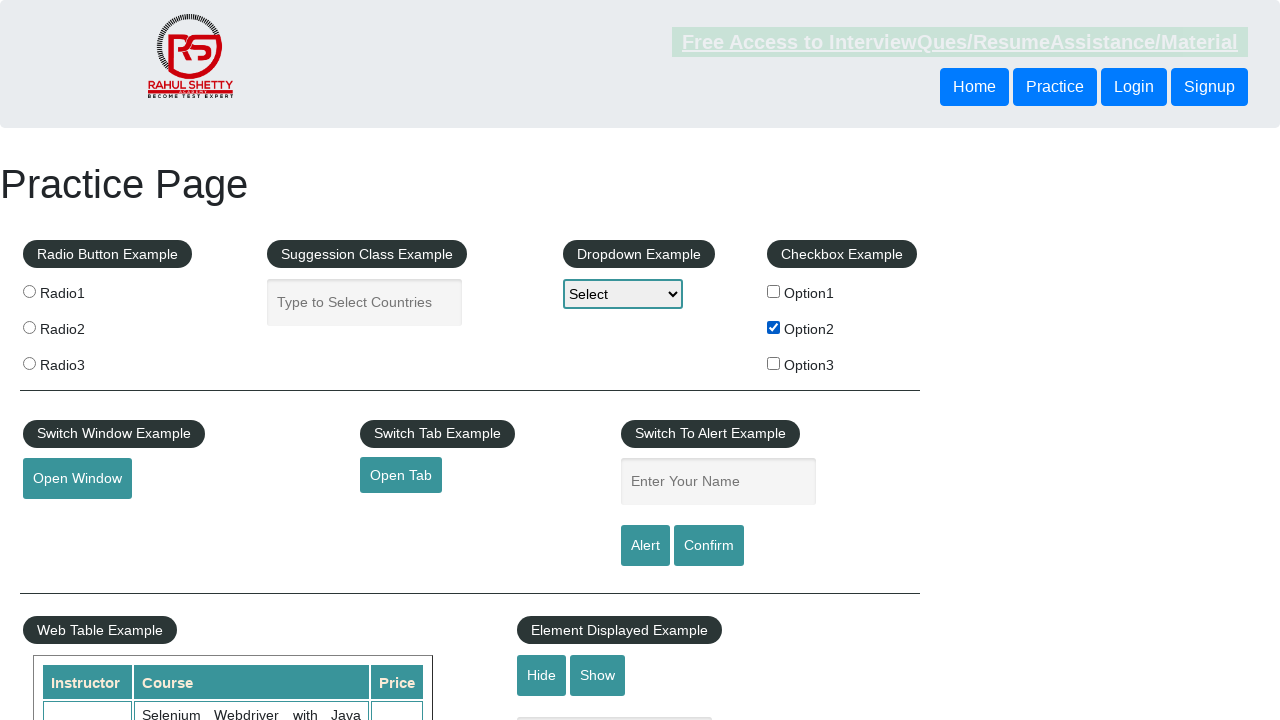

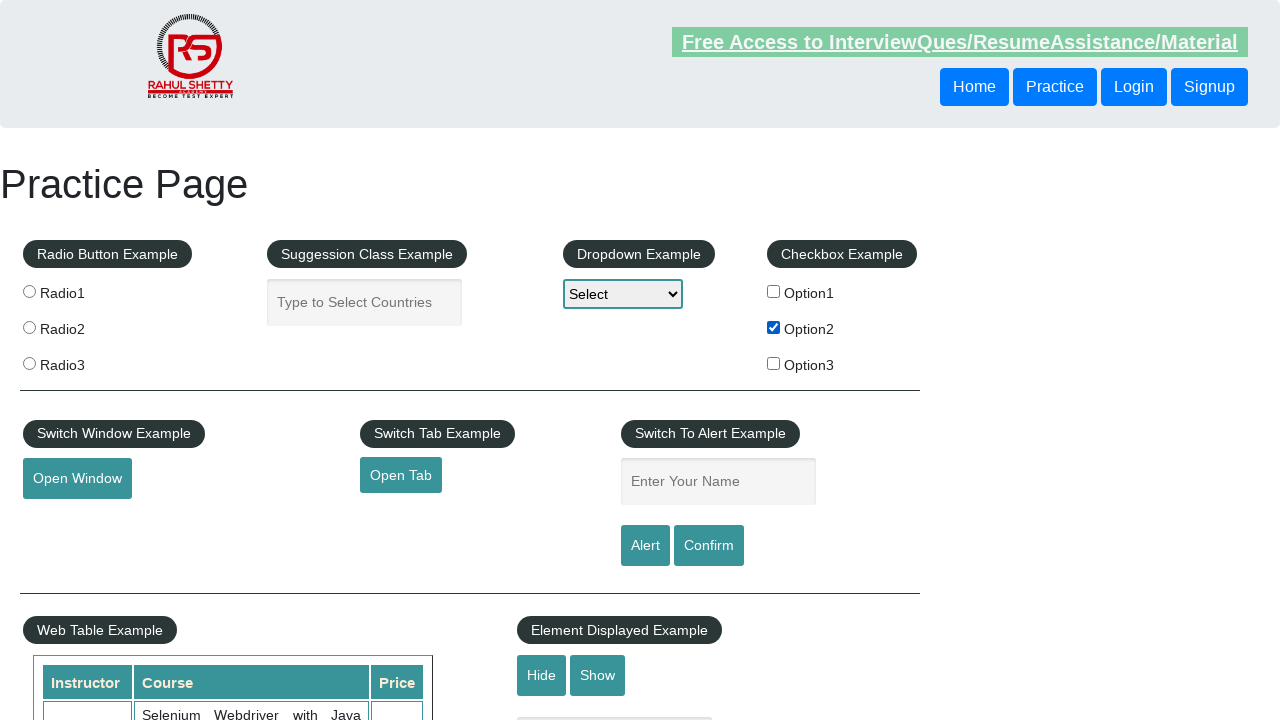